Tests drag and drop functionality by dragging an element to a drop zone and then dragging it by specific coordinates

Starting URL: https://demoqa.com/droppable/

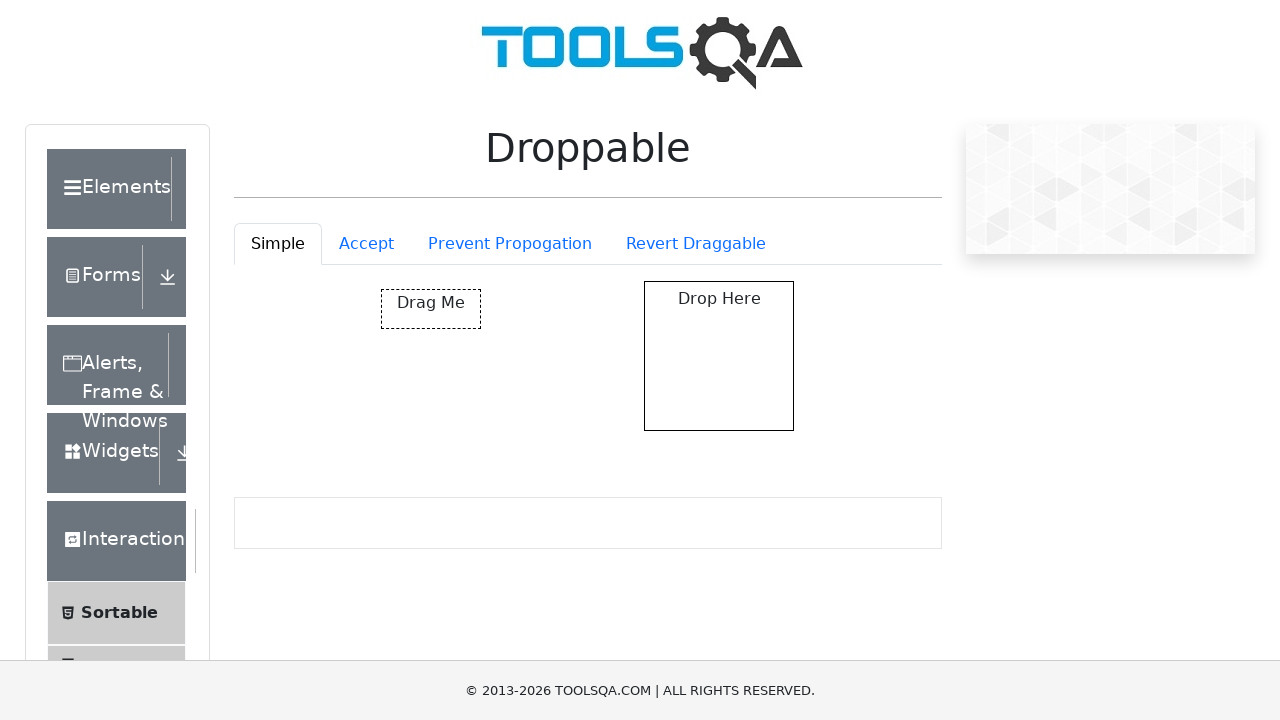

Located draggable element with id 'draggable'
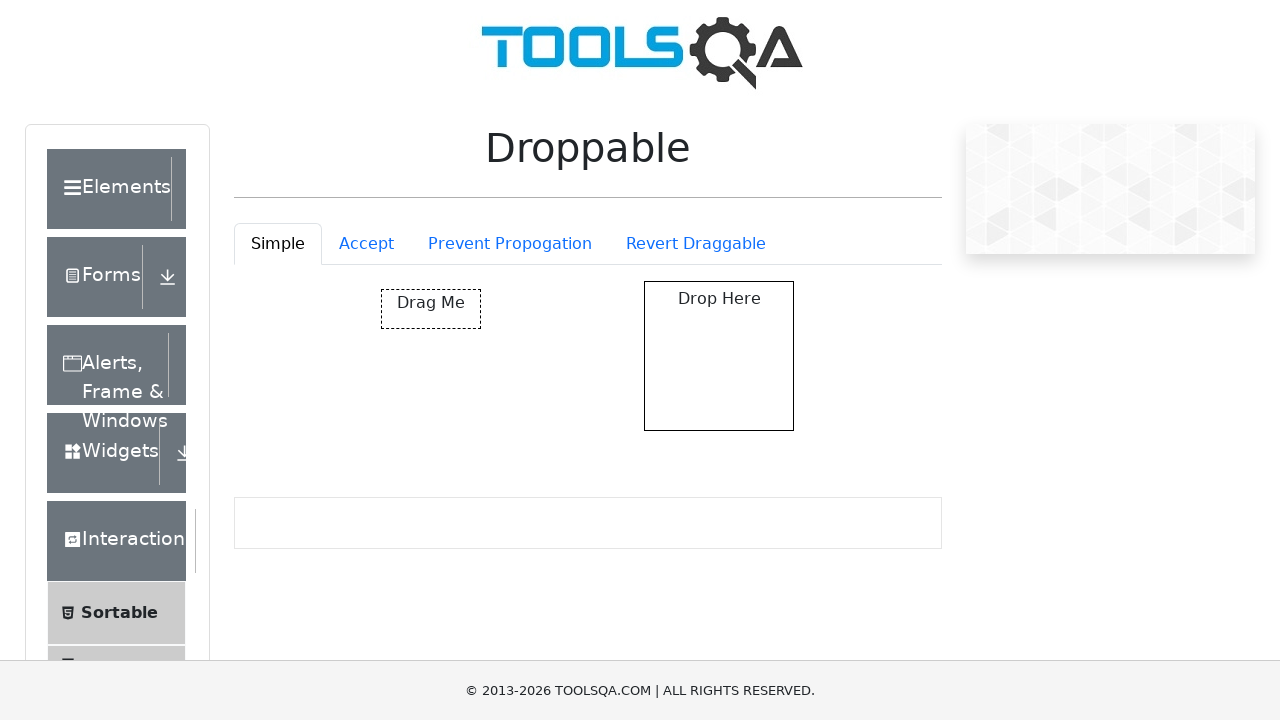

Located droppable element with id 'droppable'
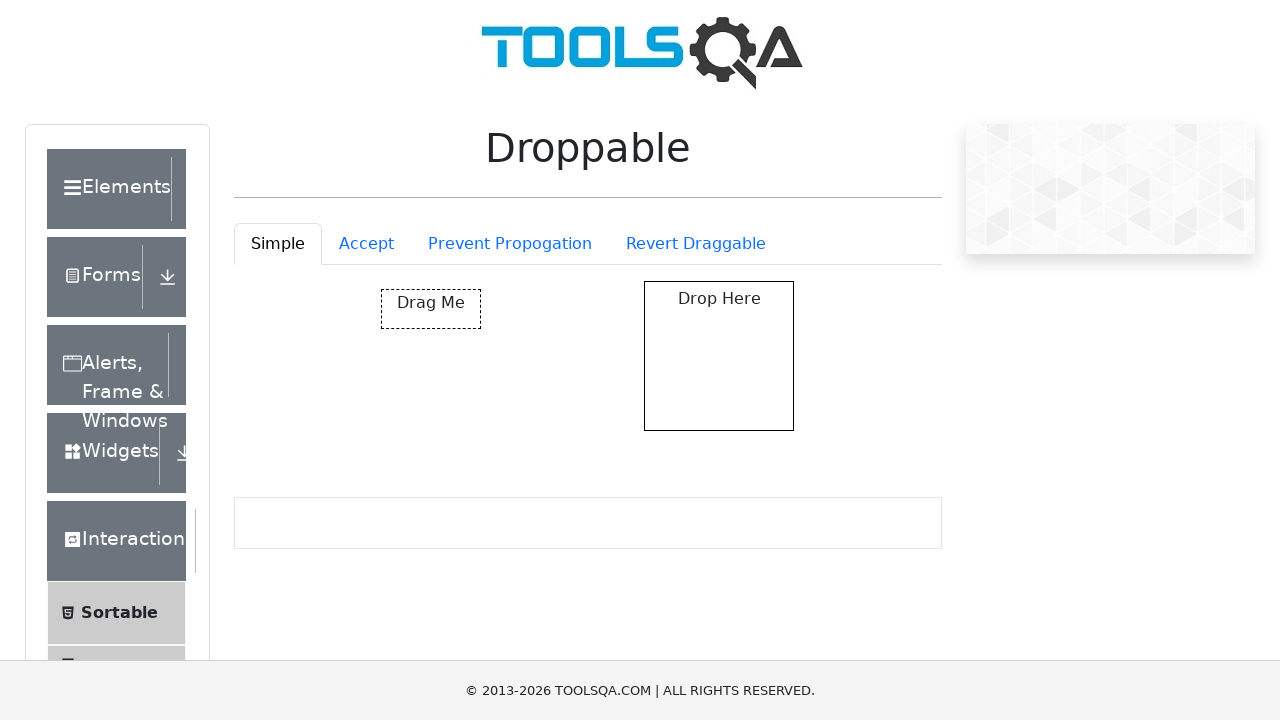

Dragged element from draggable to droppable zone at (719, 356)
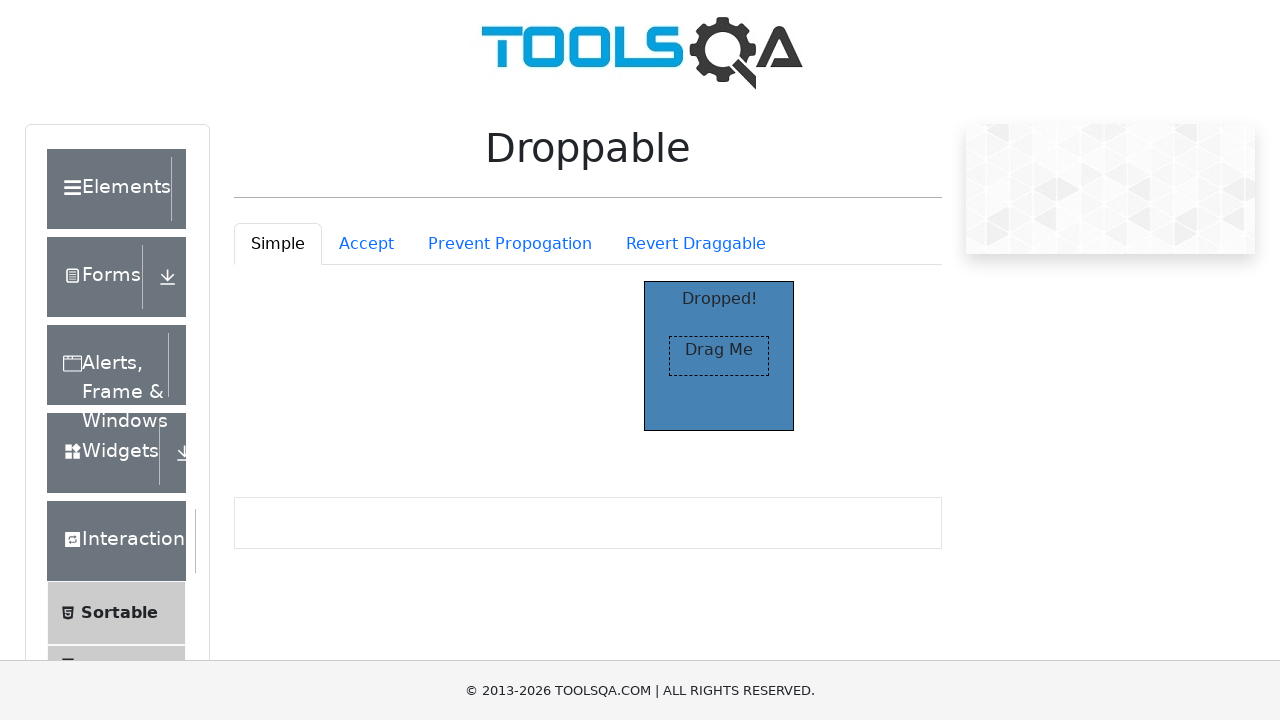

Waited 5 seconds for drag and drop action to complete
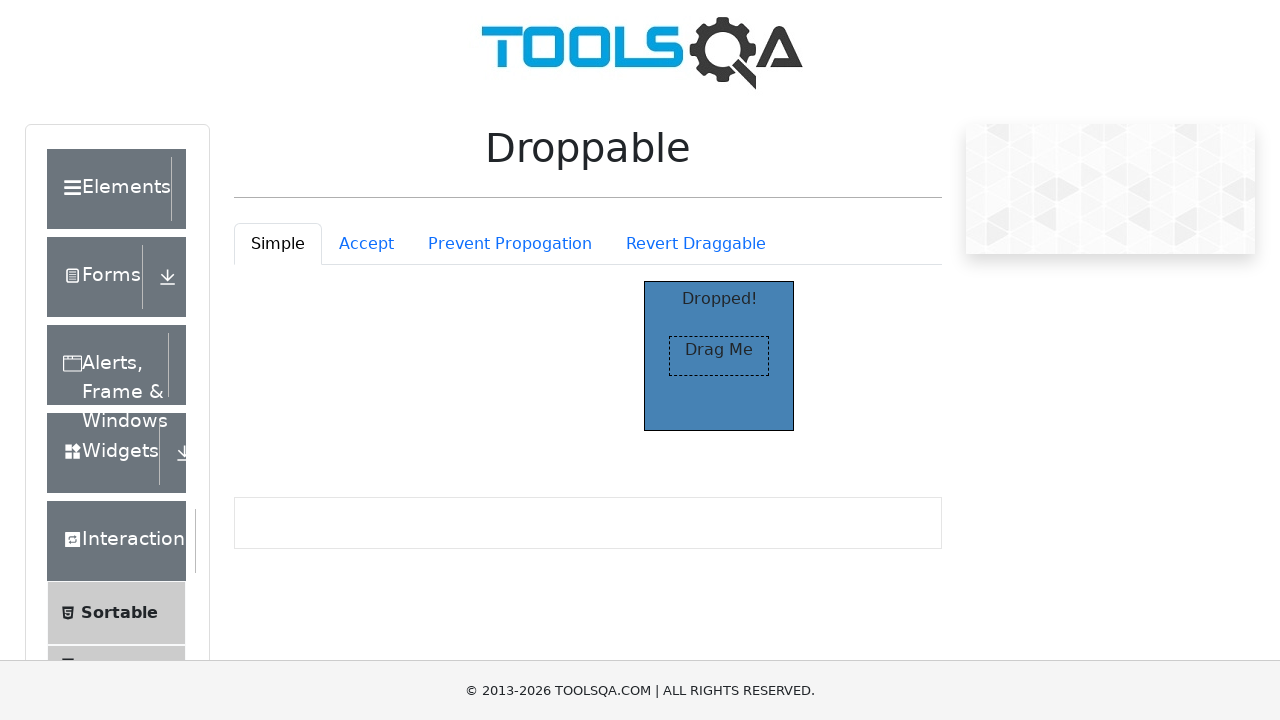

Reloaded the page
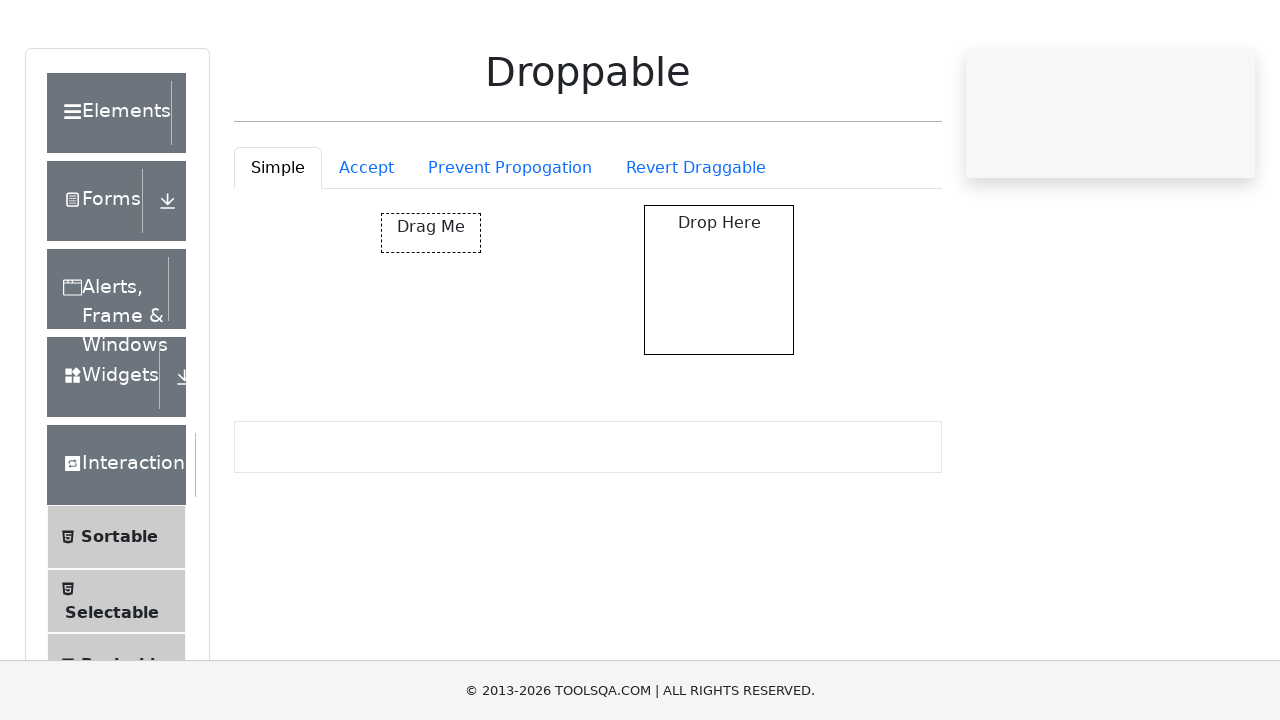

Located draggable element again after page reload
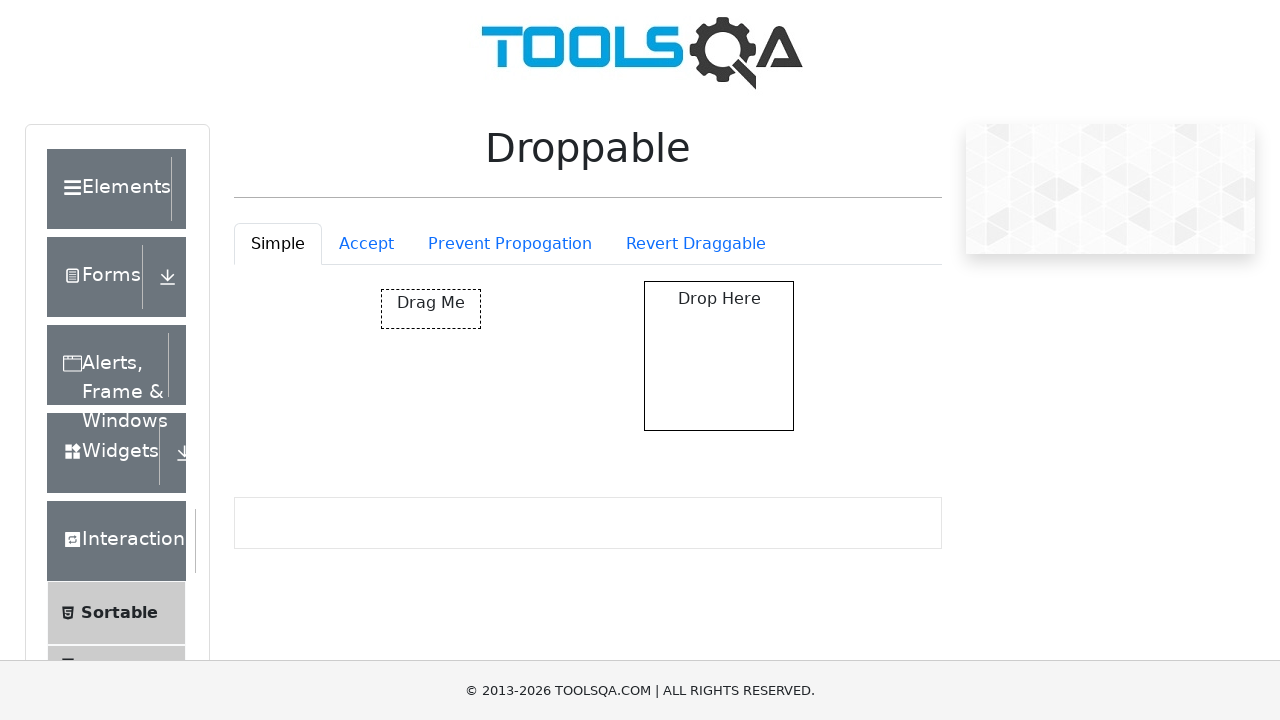

Retrieved bounding box coordinates of draggable element
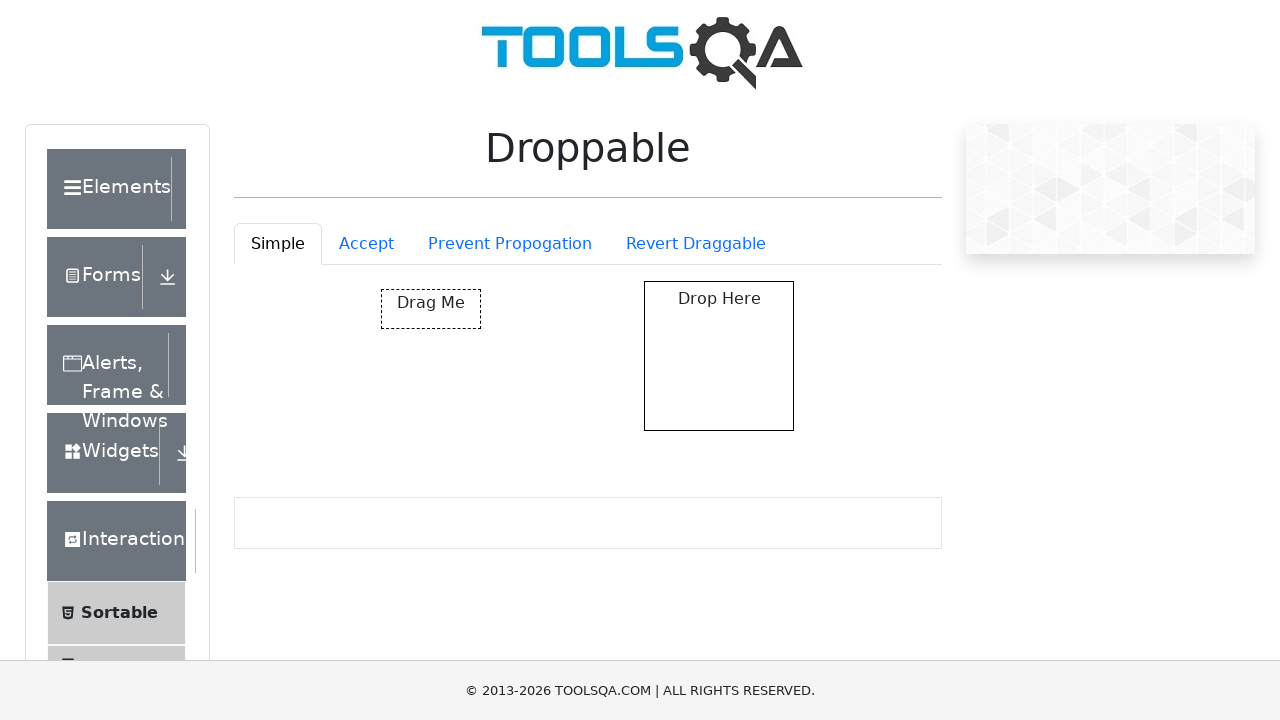

Moved mouse to center of draggable element at (431, 309)
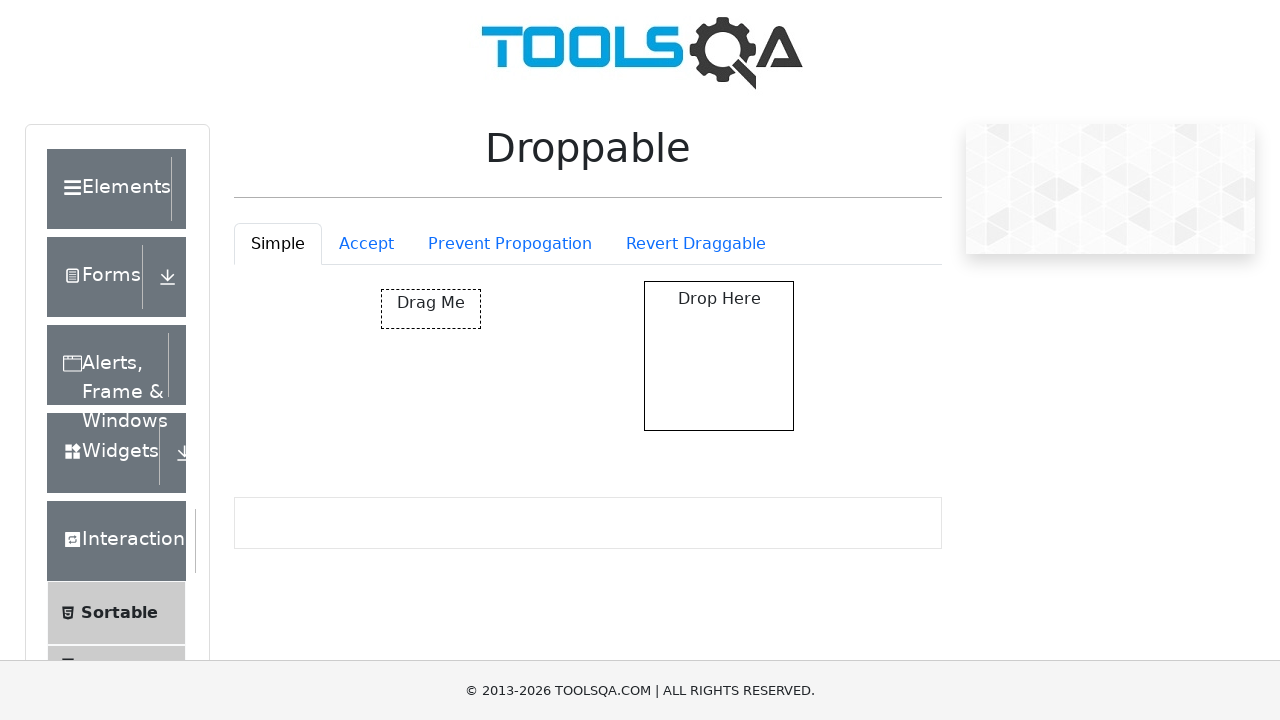

Pressed mouse button down on draggable element at (431, 309)
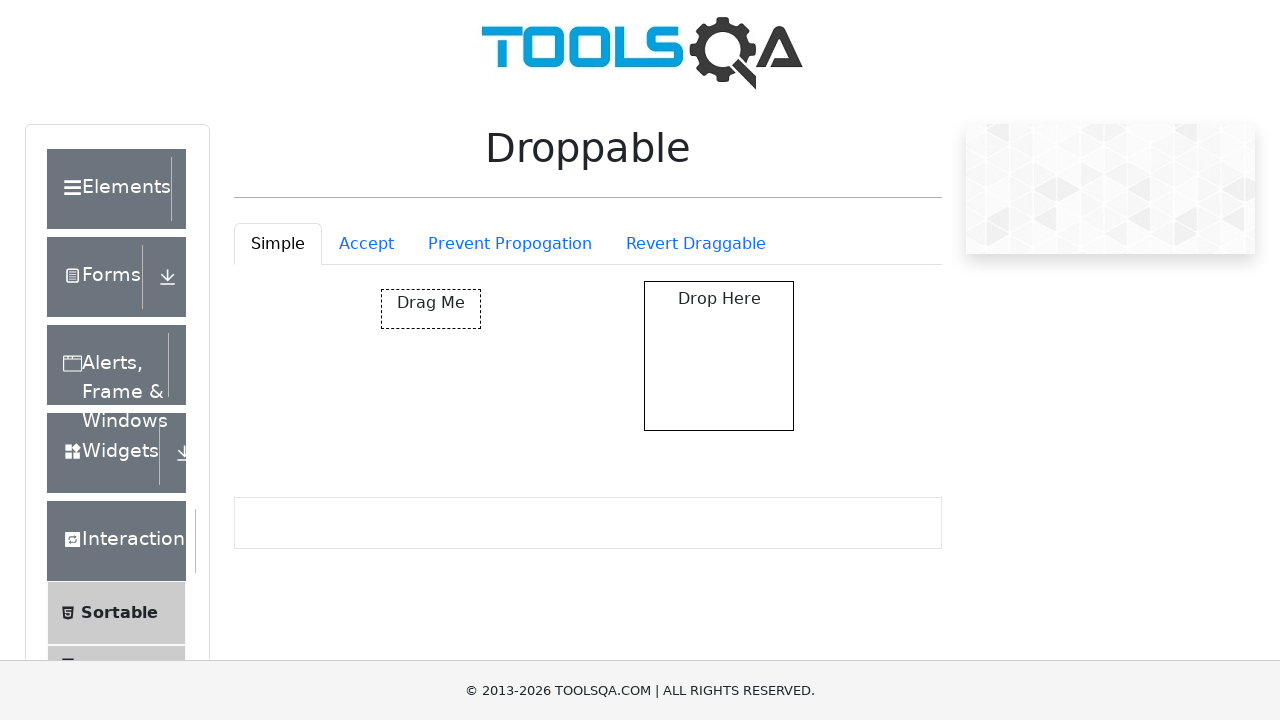

Dragged element 200 pixels horizontally to the right at (631, 309)
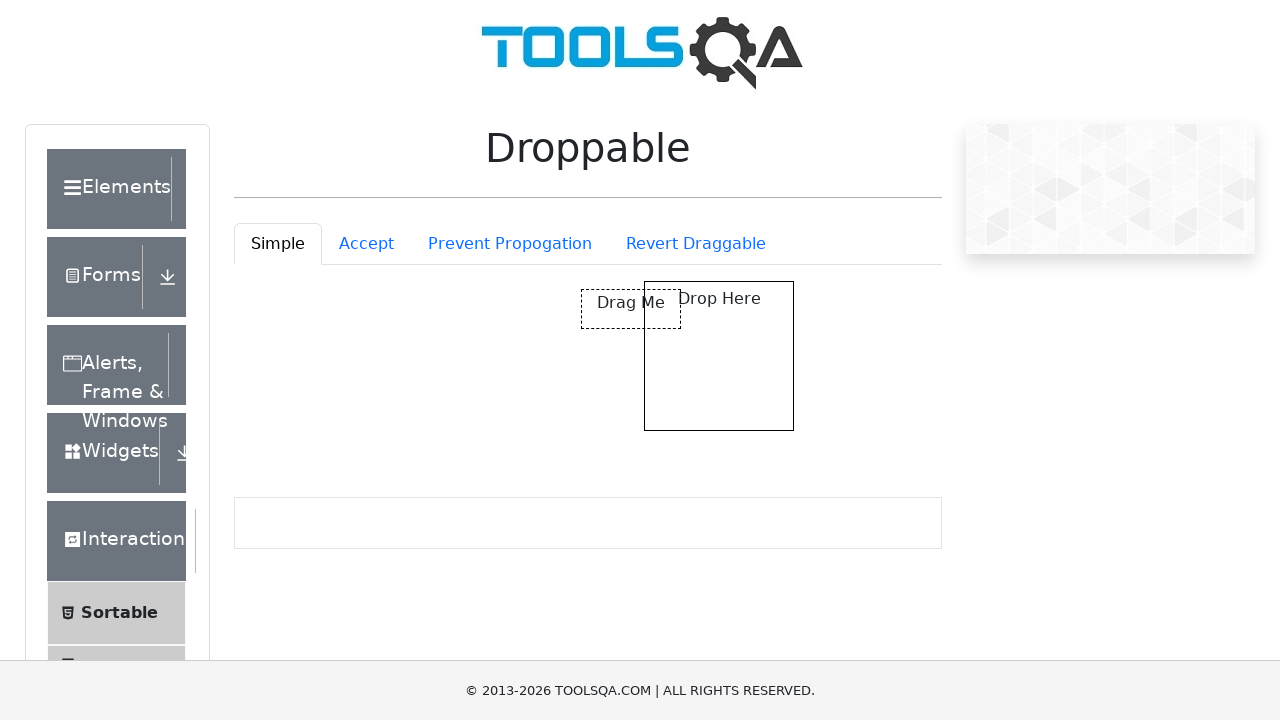

Released mouse button to complete drag operation at (631, 309)
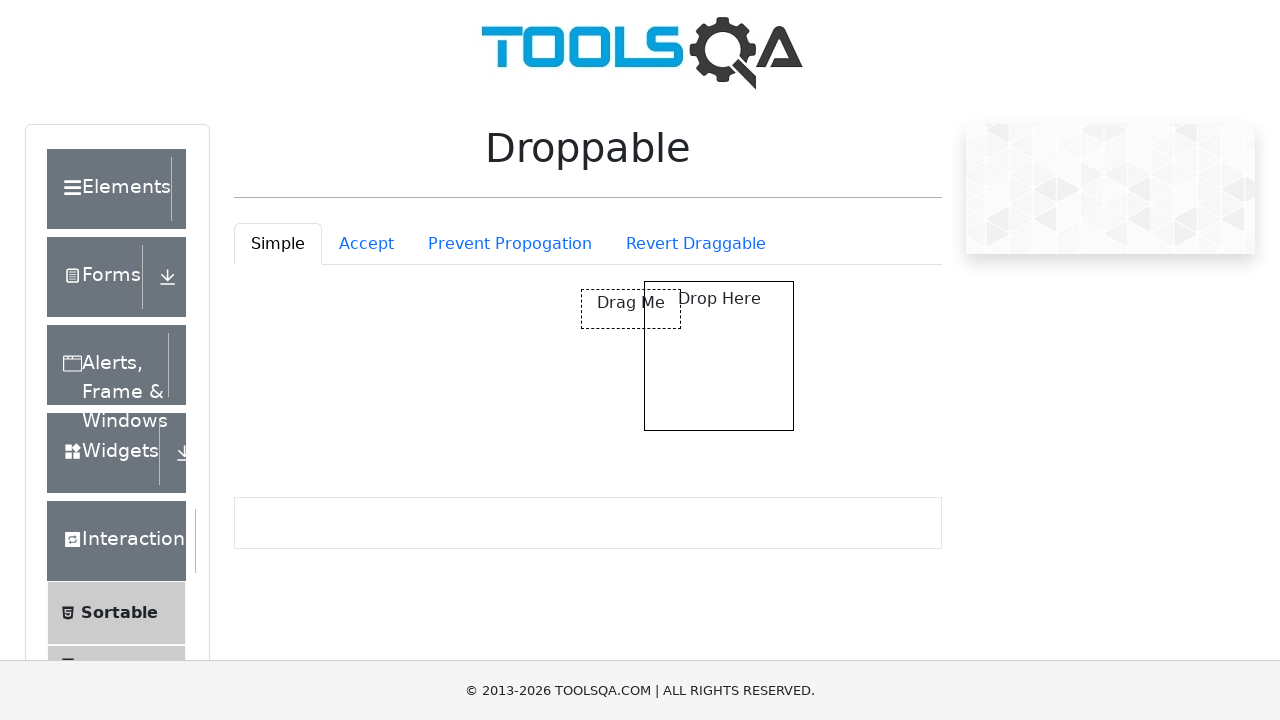

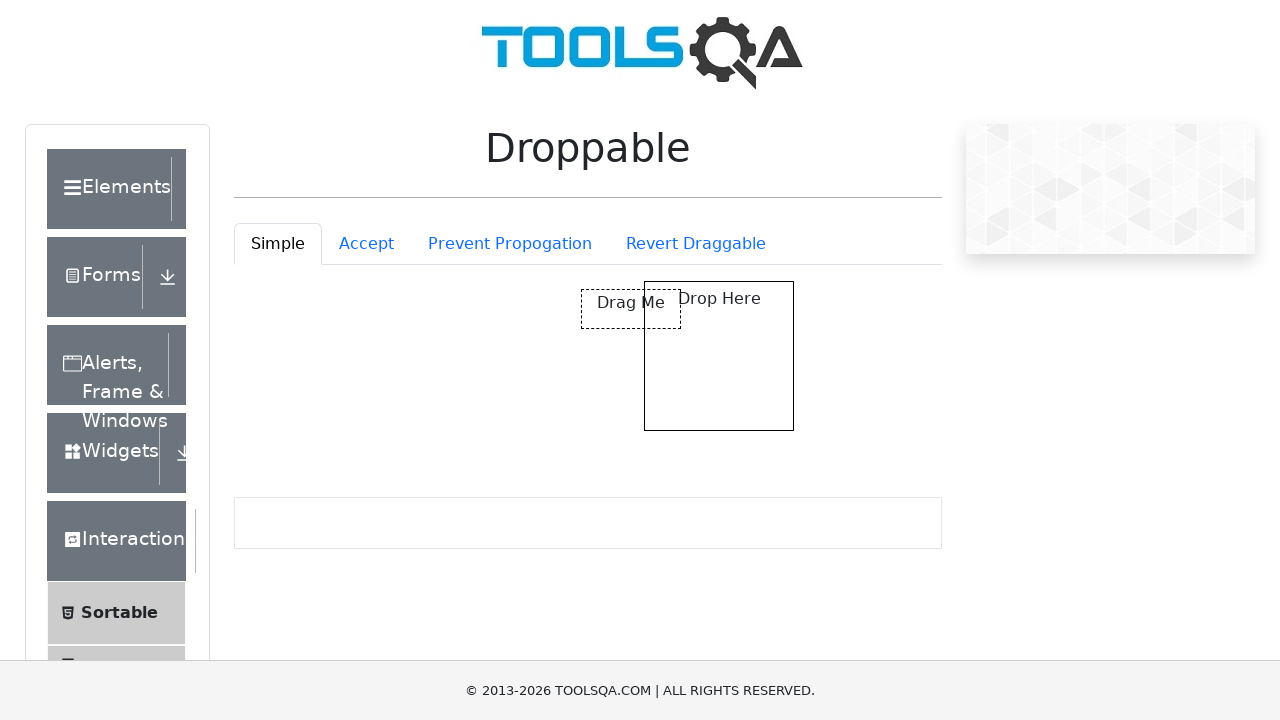